Demonstrates various JavaScript executor capabilities on W3Schools JavaScript tutorial page including highlighting elements, scrolling, and refreshing the page

Starting URL: https://www.w3schools.com/js/default.asp

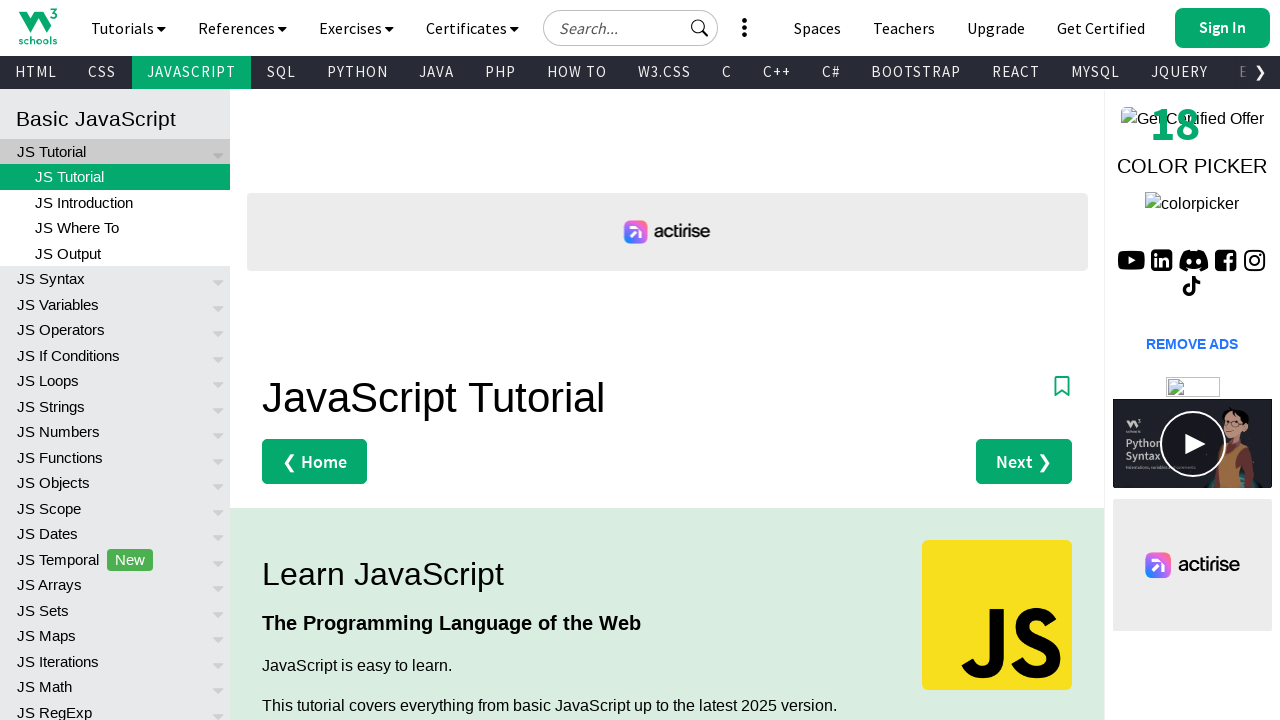

Waited for button element to be present
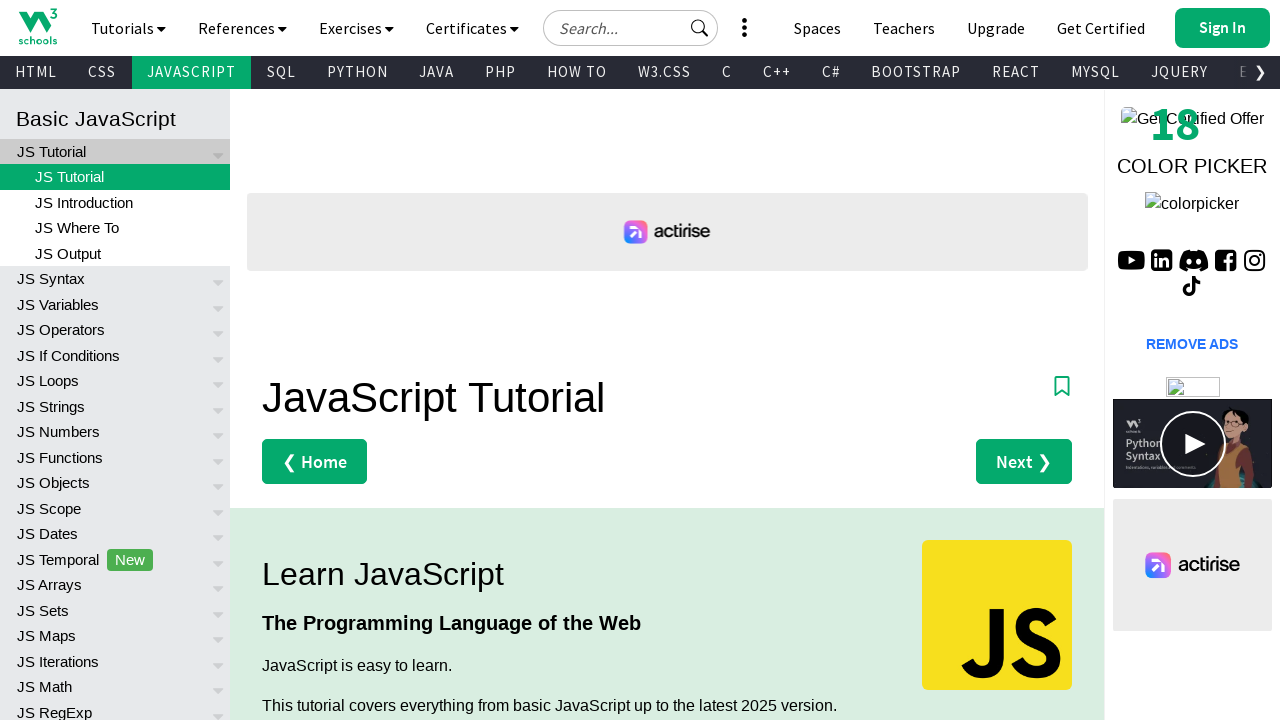

Located button element using XPath
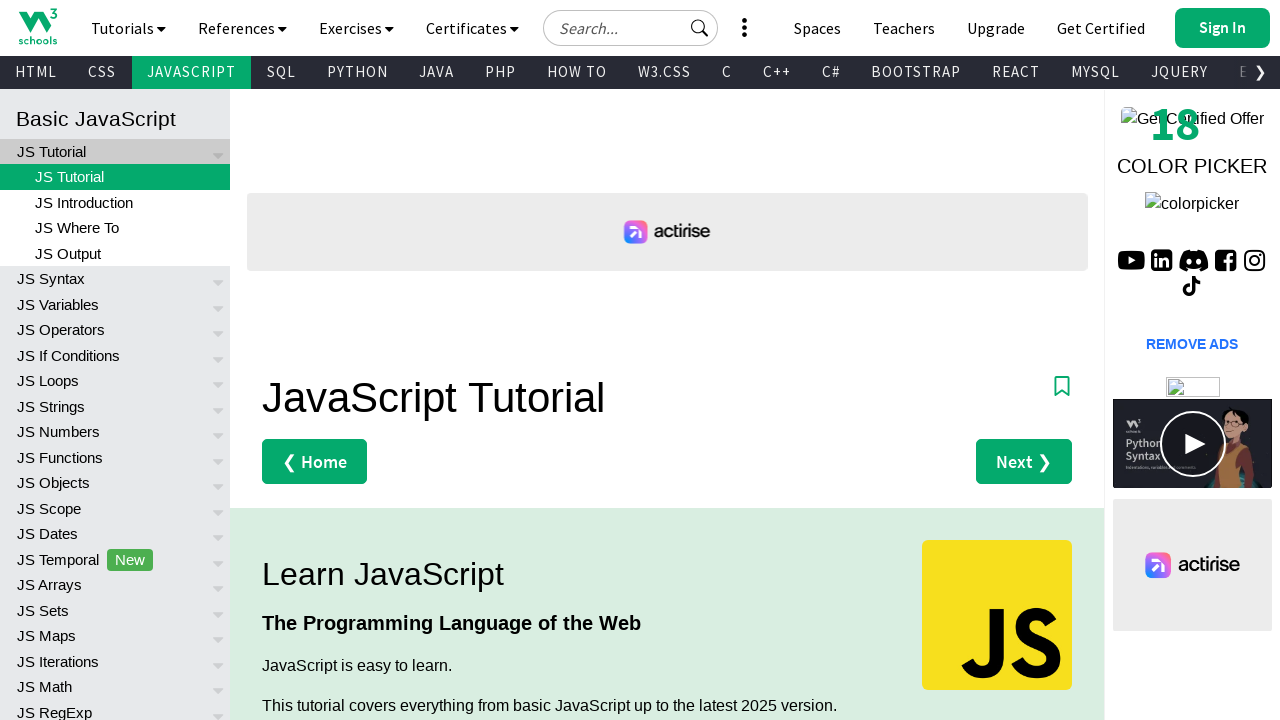

Highlighted button element with red border
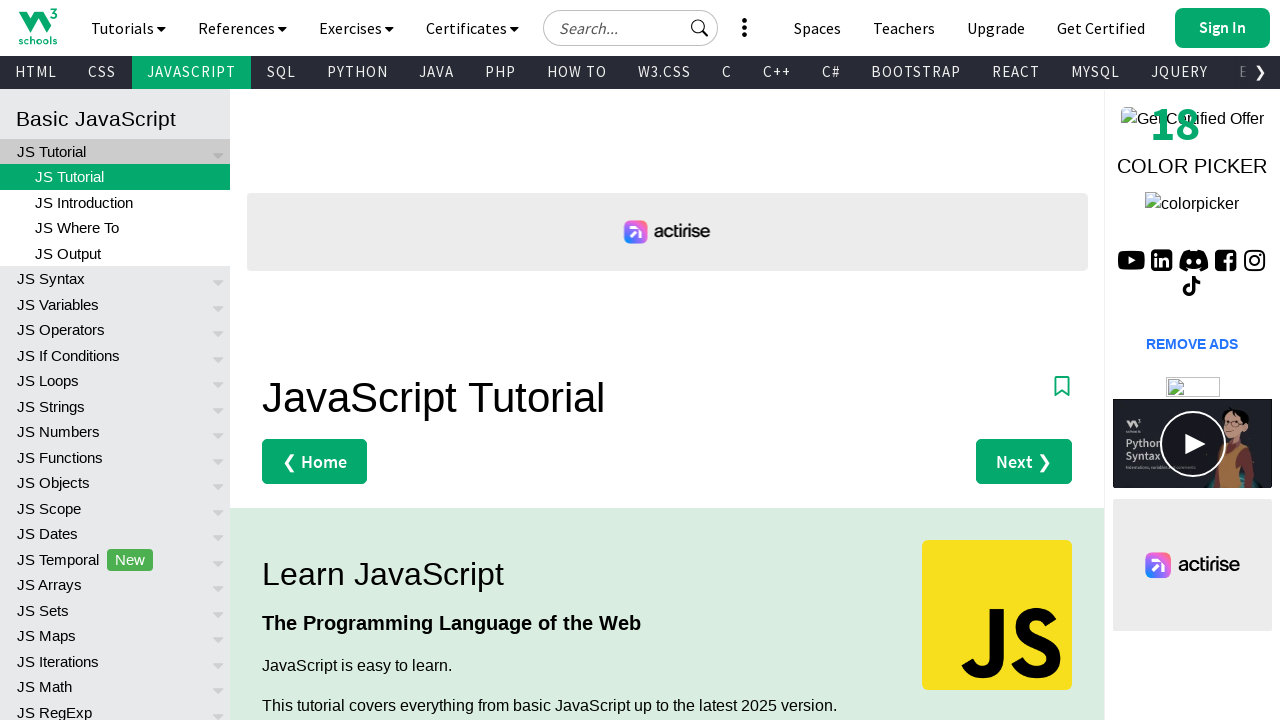

Retrieved page title: JavaScript Tutorial
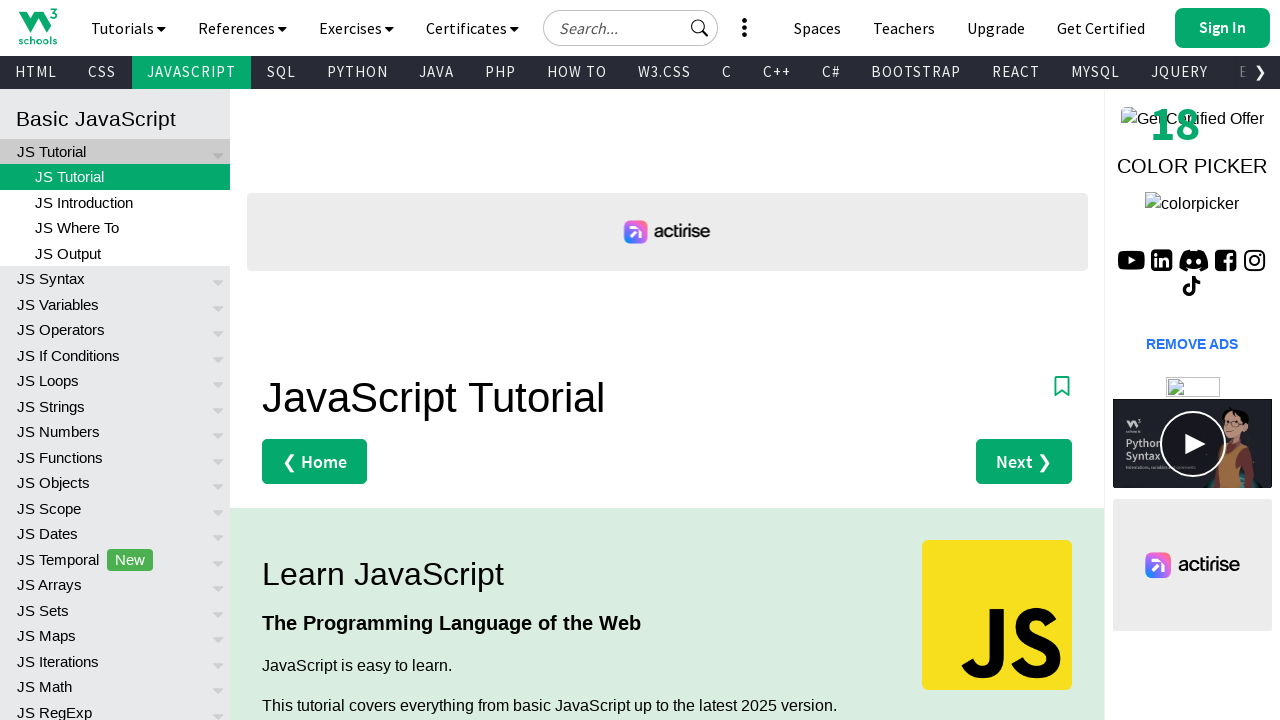

Refreshed the page
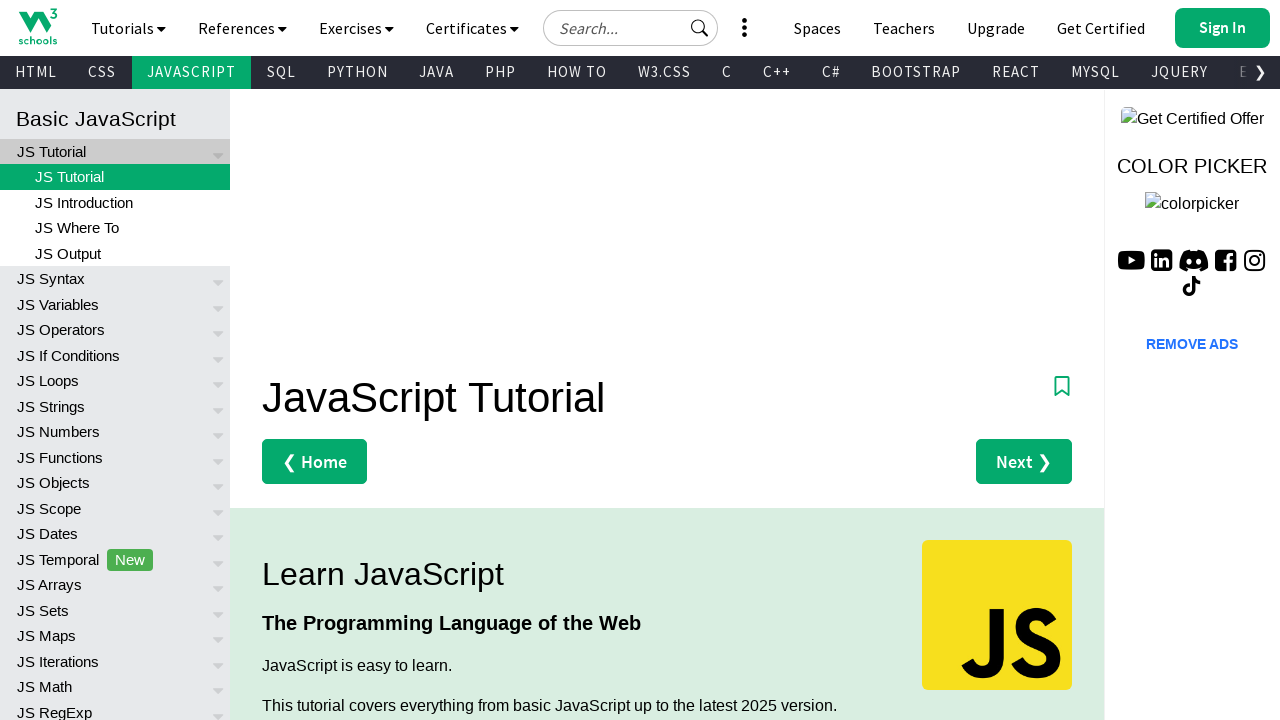

Scrolled down the page by 1000 pixels
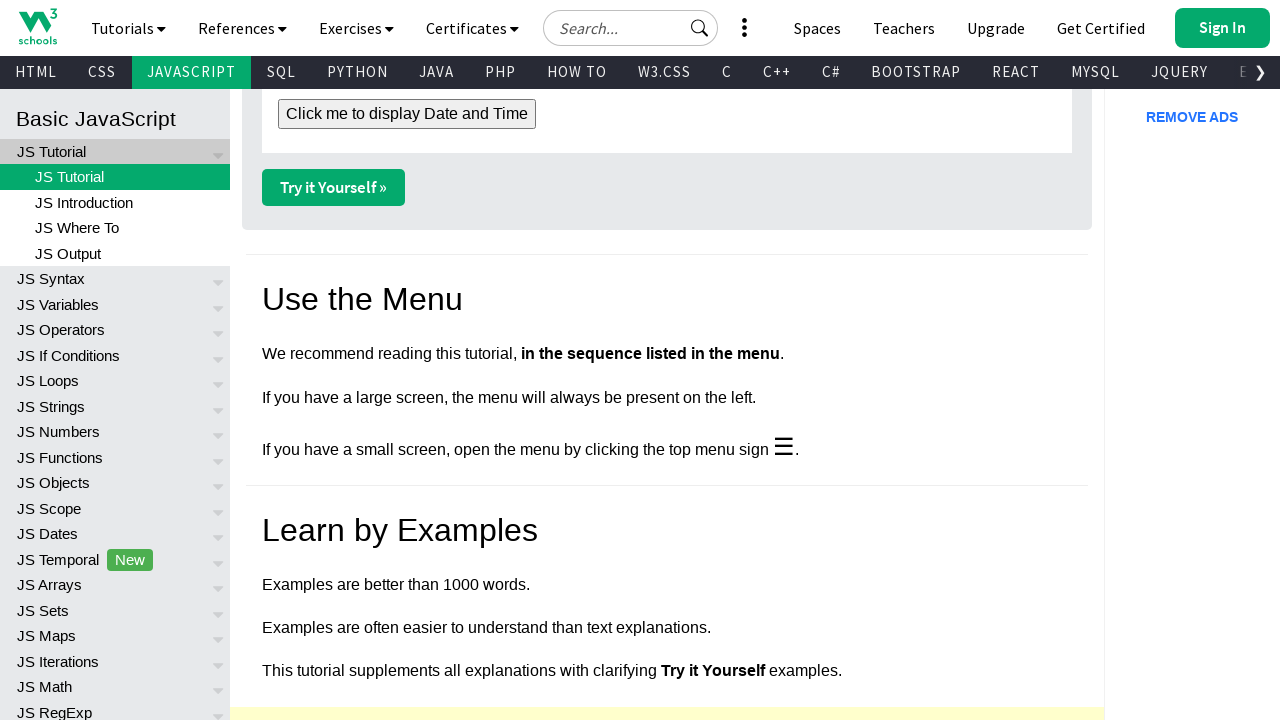

Scrolled button element into view
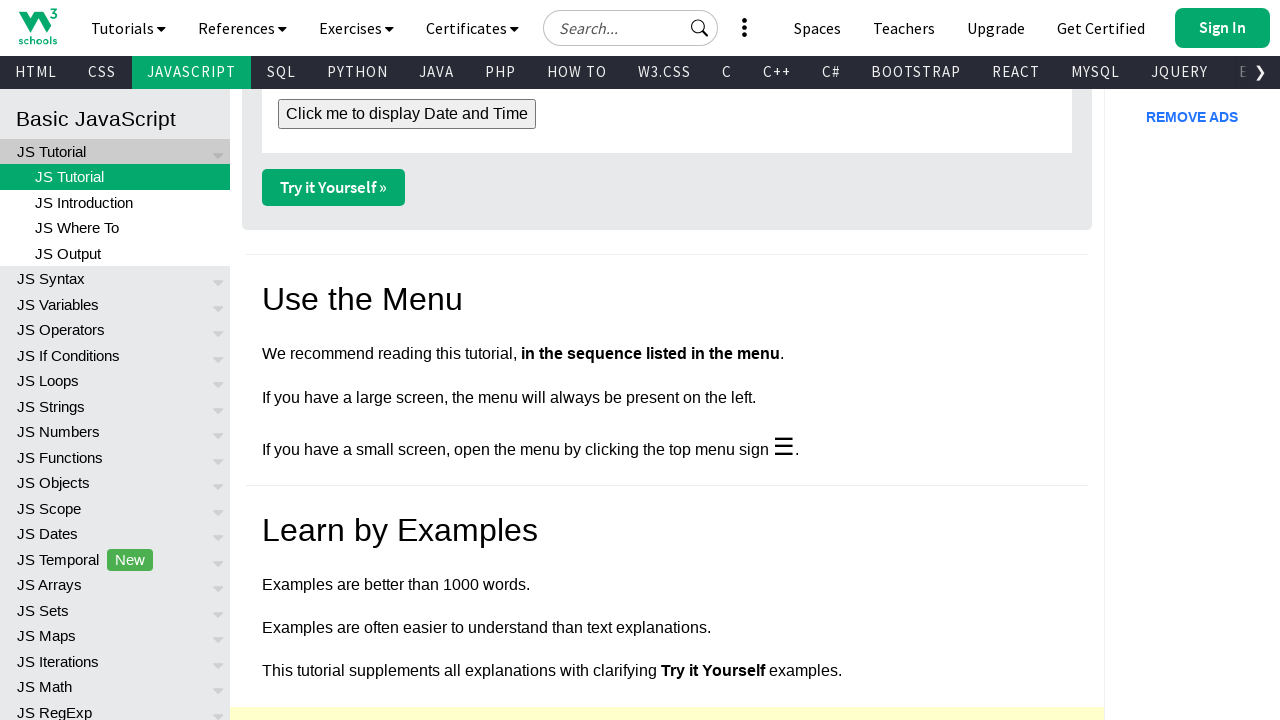

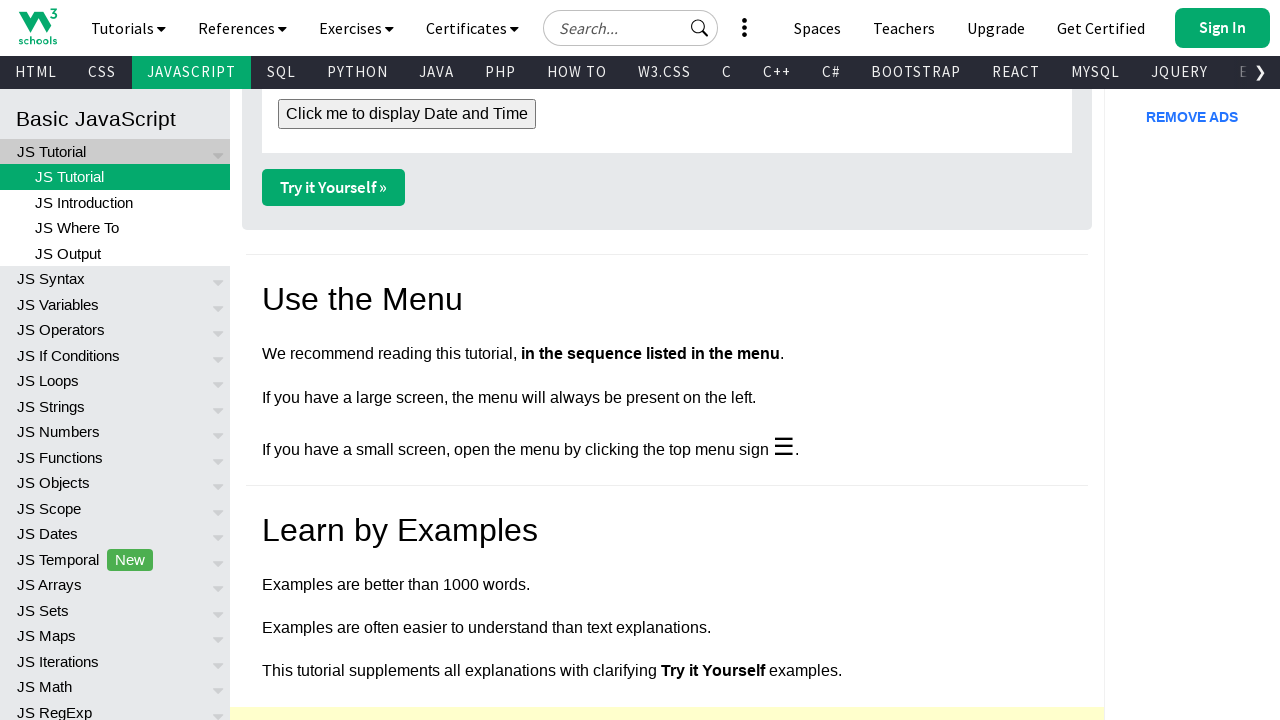